Tests e-commerce functionality by navigating to the shop page, adding an HTML5 Forms book to the basket, and viewing the cart to verify the item was added with correct pricing.

Starting URL: http://practice.automationtesting.in/

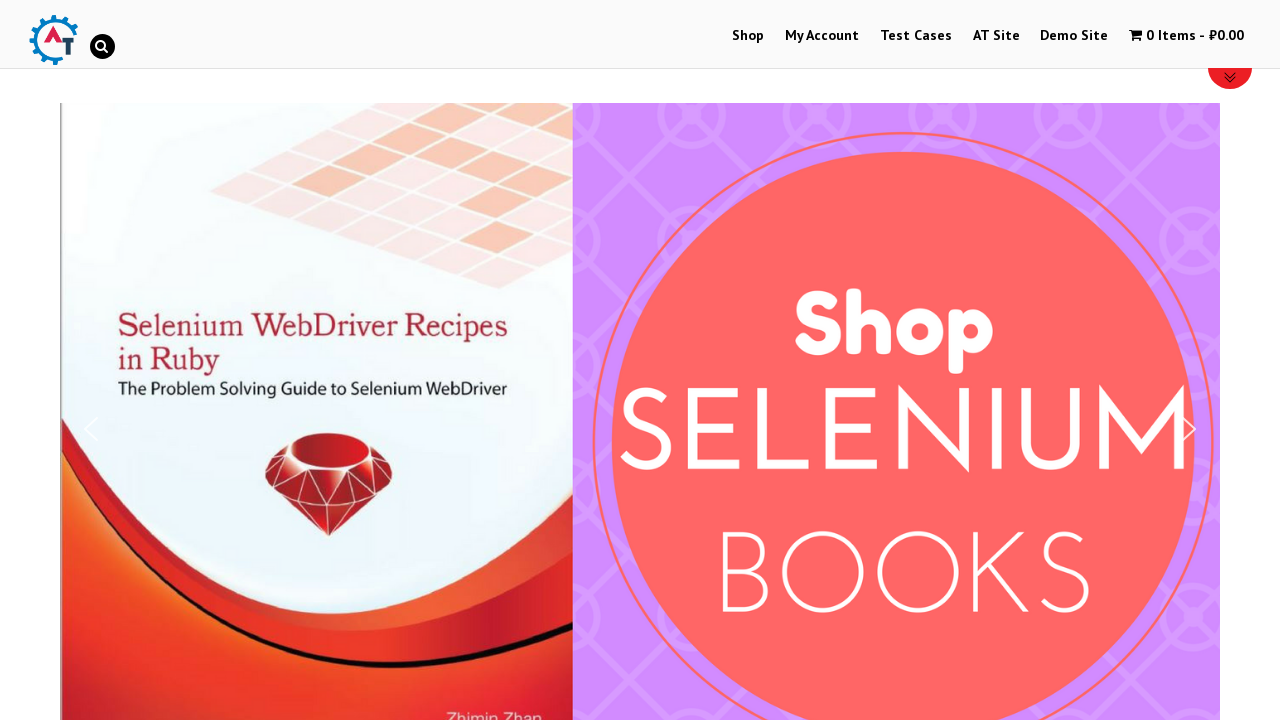

Clicked on Shop menu item at (748, 36) on #menu-item-40
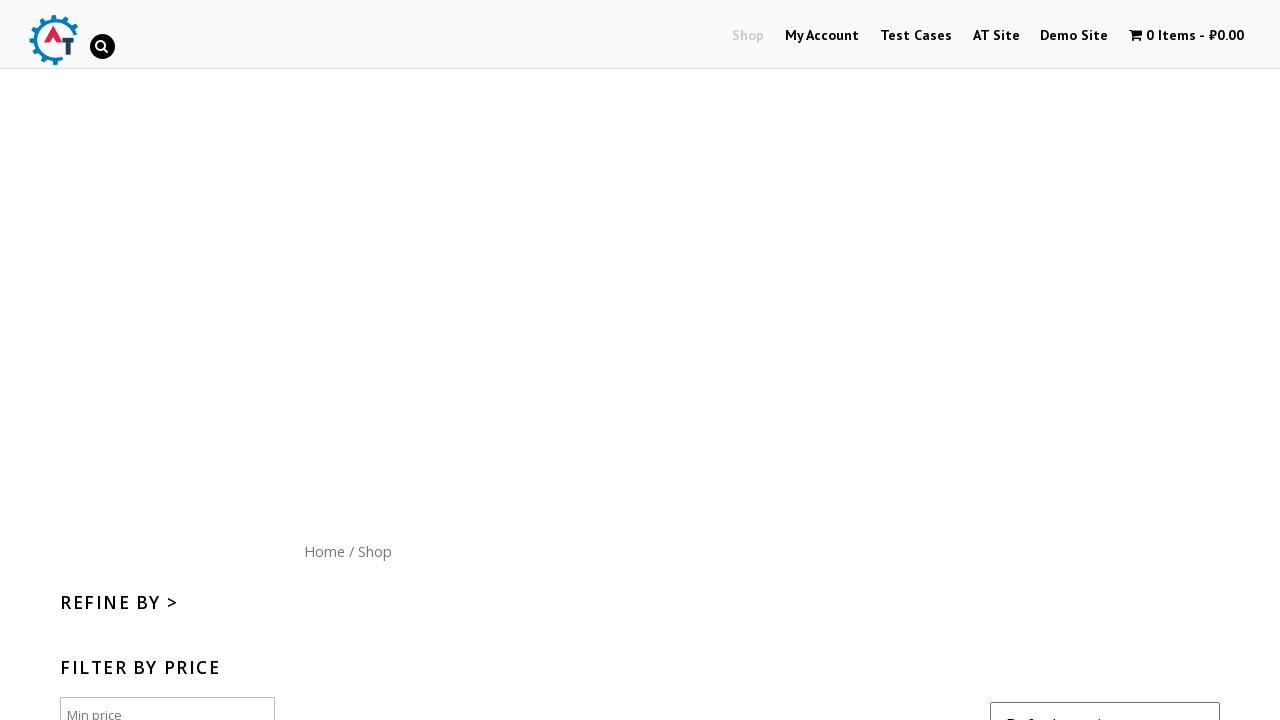

Scrolled down 300 pixels to view products
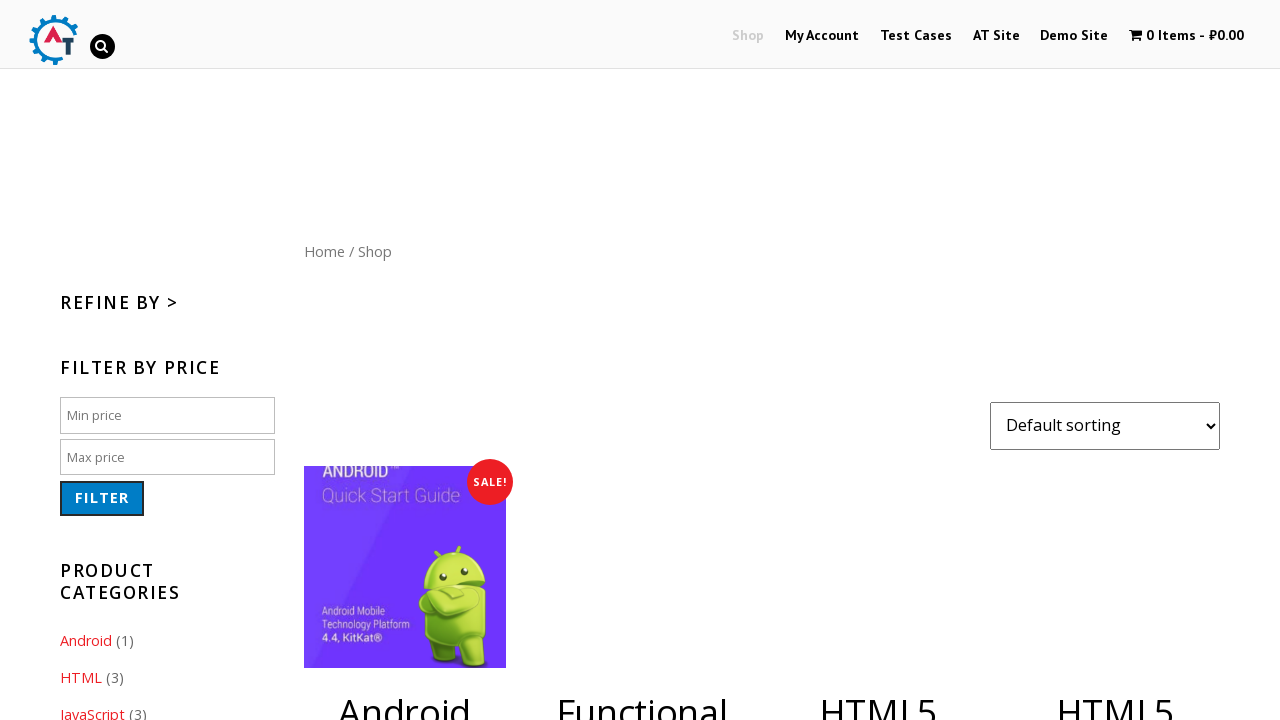

Clicked add to basket button for HTML5 Forms book (product ID 181) at (878, 462) on a[href='/shop/?add-to-cart=181']
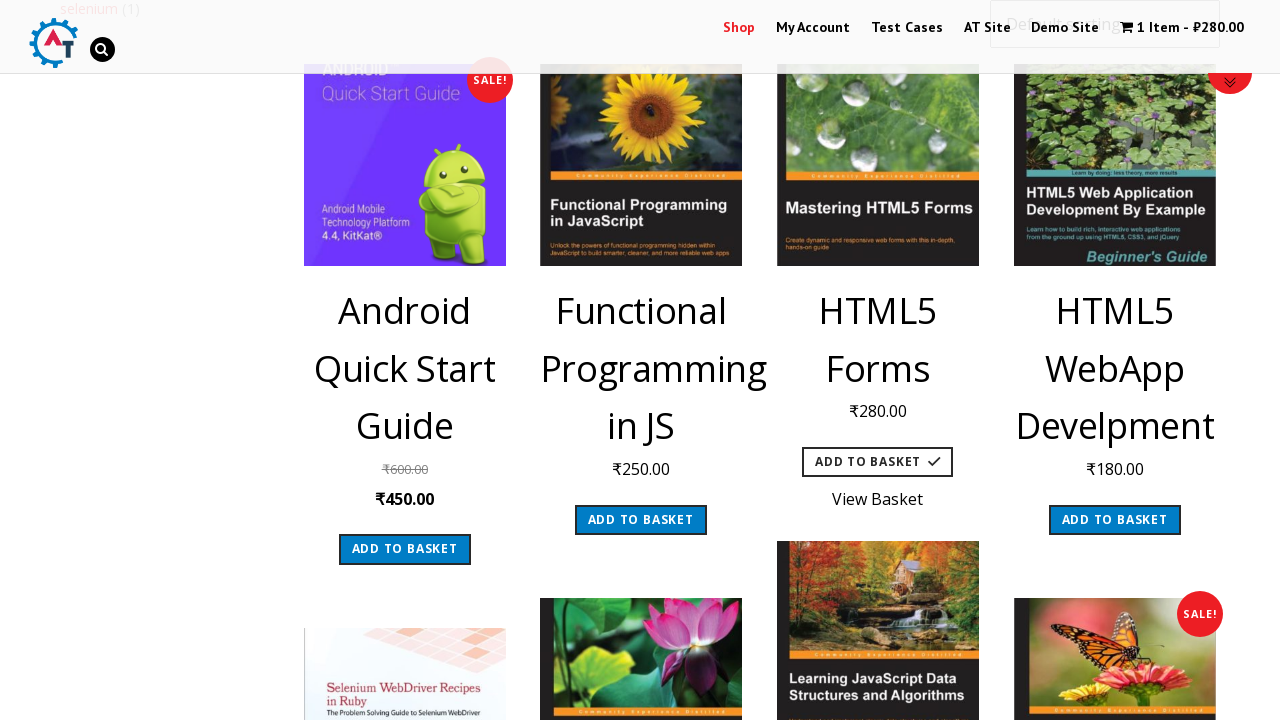

Waited 1 second for item to be added to basket
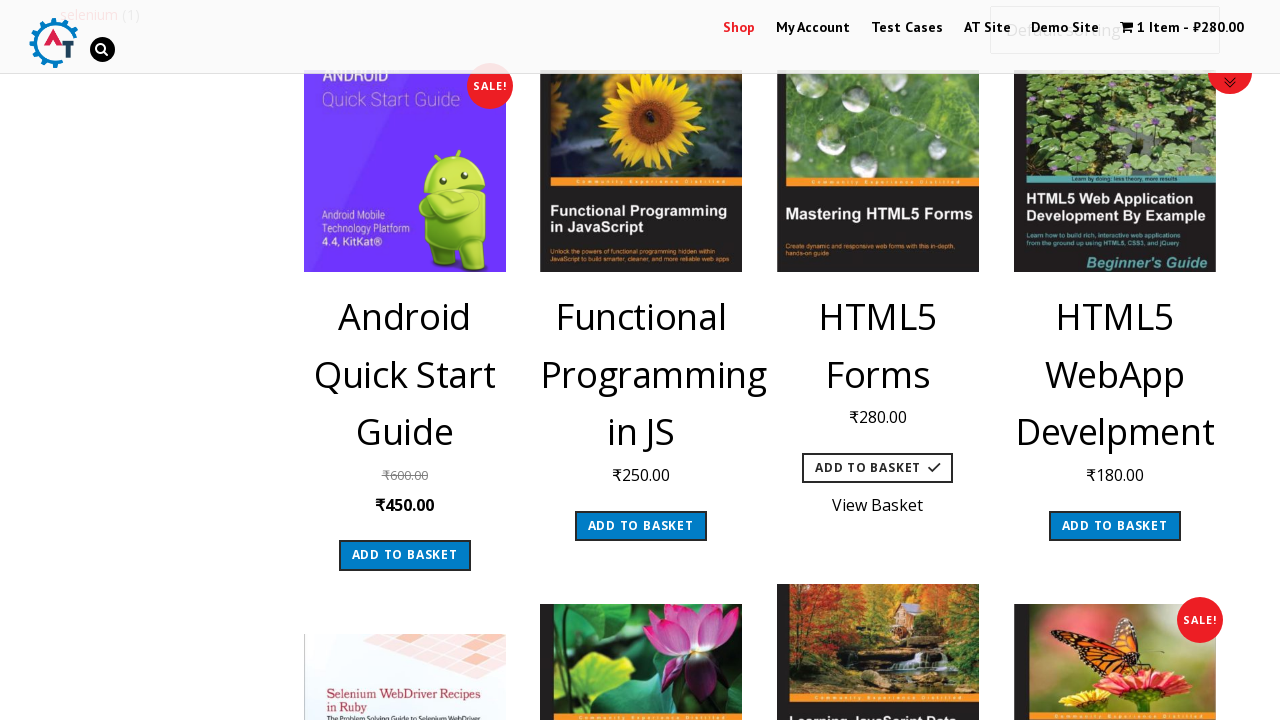

Clicked on basket/cart icon to view cart at (1182, 28) on #wpmenucartli
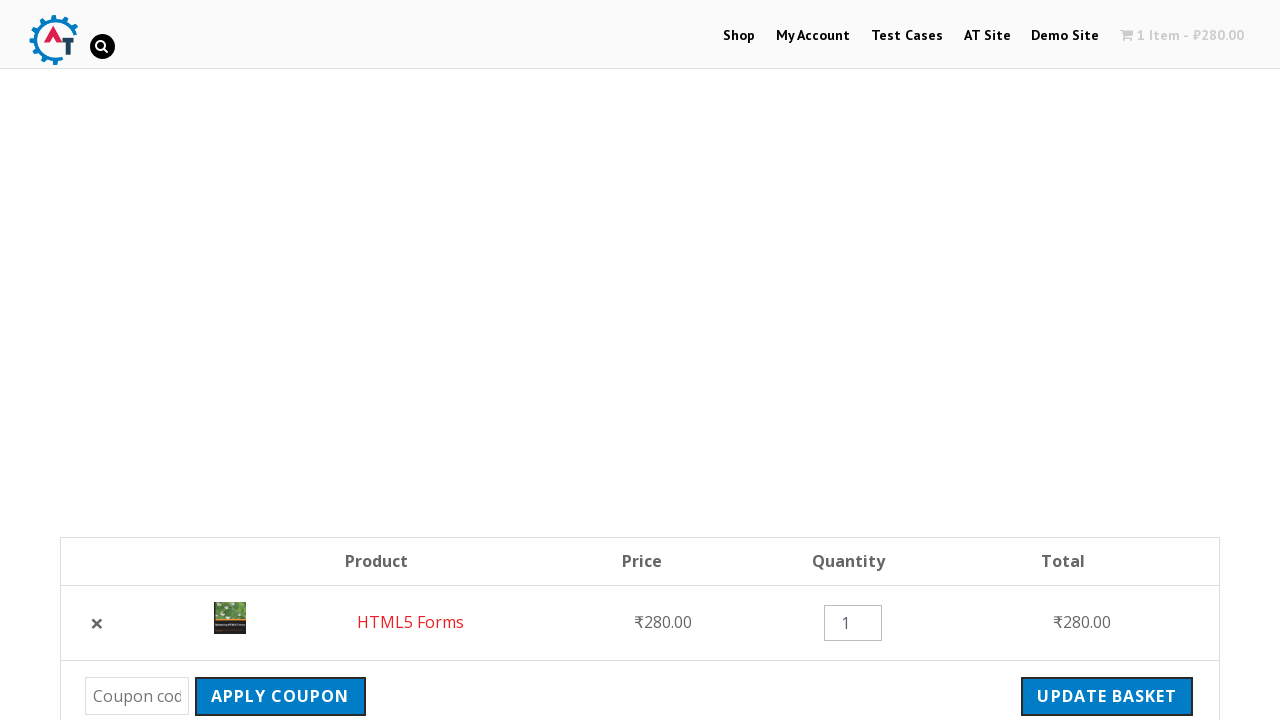

Cart page loaded and subtotal element is visible
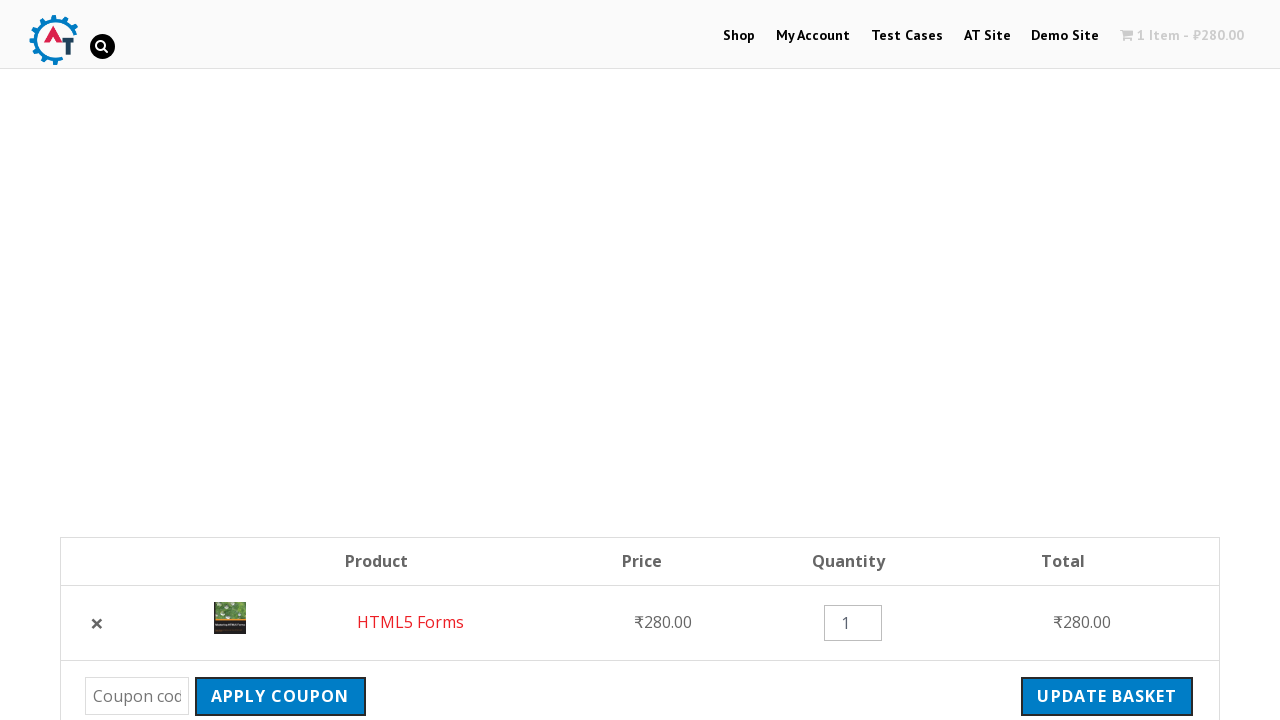

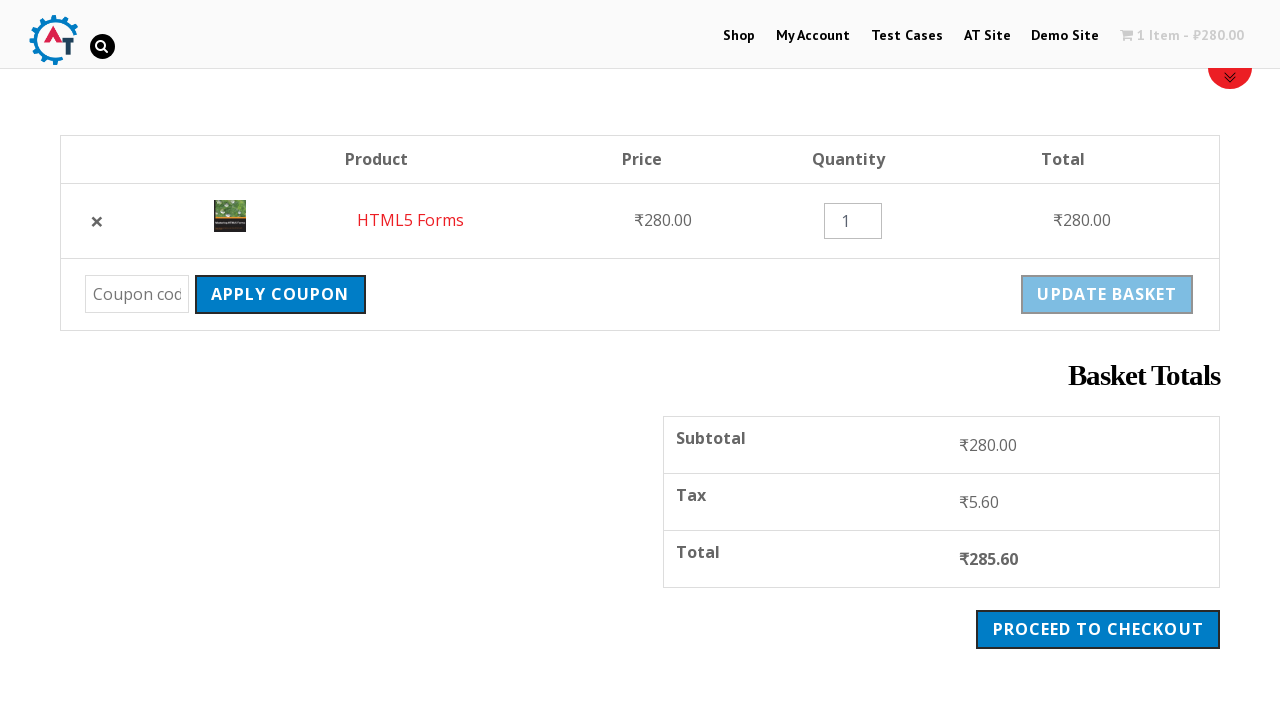